Tests that search box shows autocomplete suggestions as user types

Starting URL: https://www.tmsandbox.co.nz/

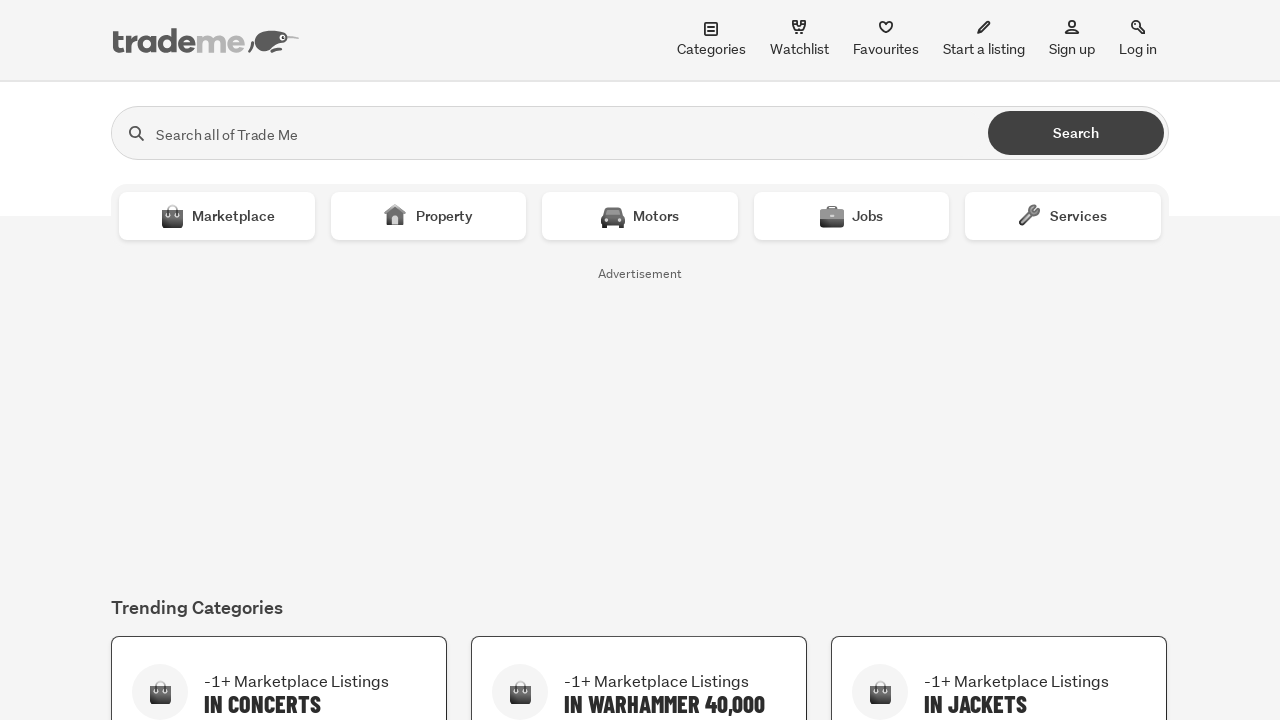

Filled search box with 'hil' to trigger autocomplete suggestions on input[name="search"]
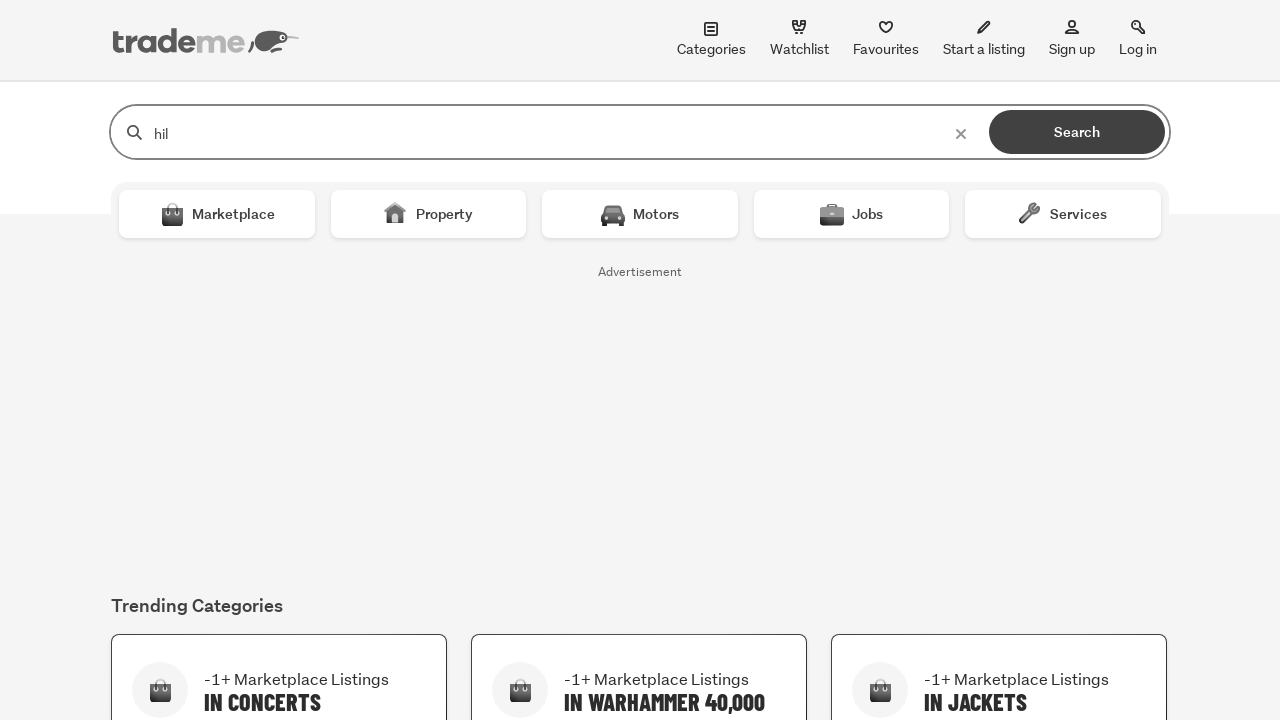

Autocomplete suggestions dropdown appeared
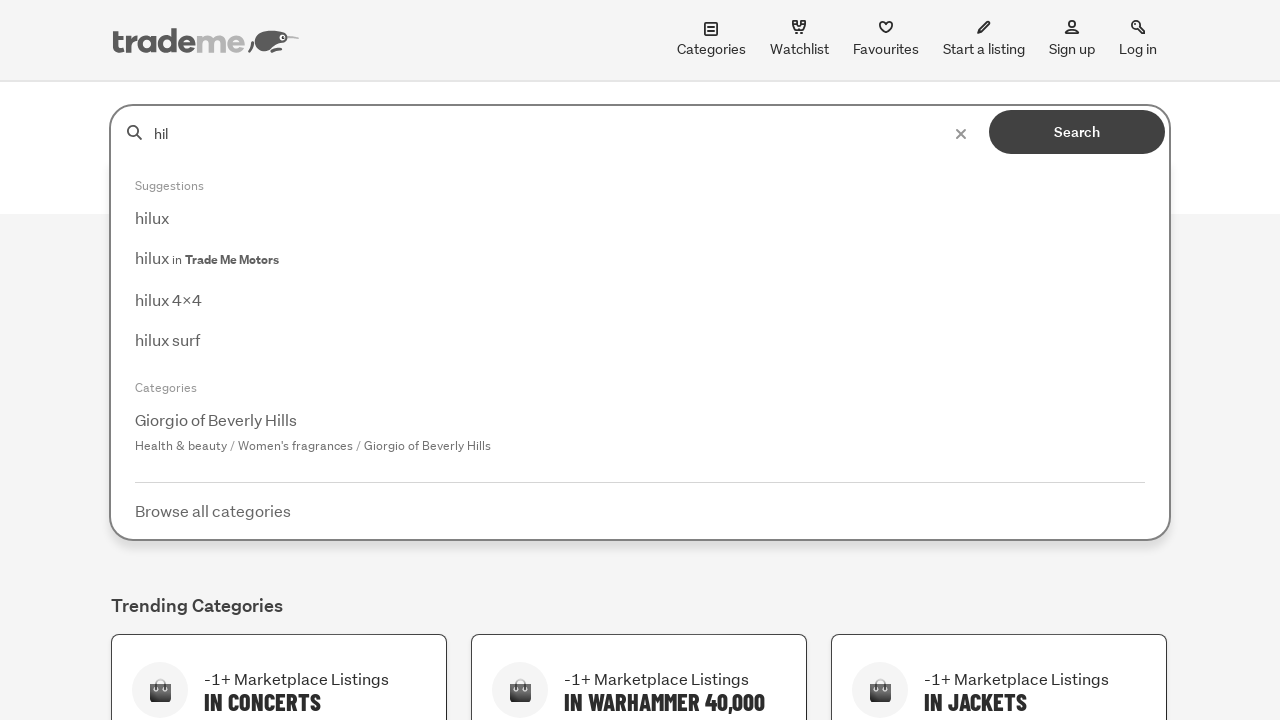

Verified 'hilux' suggestion is displayed in autocomplete results
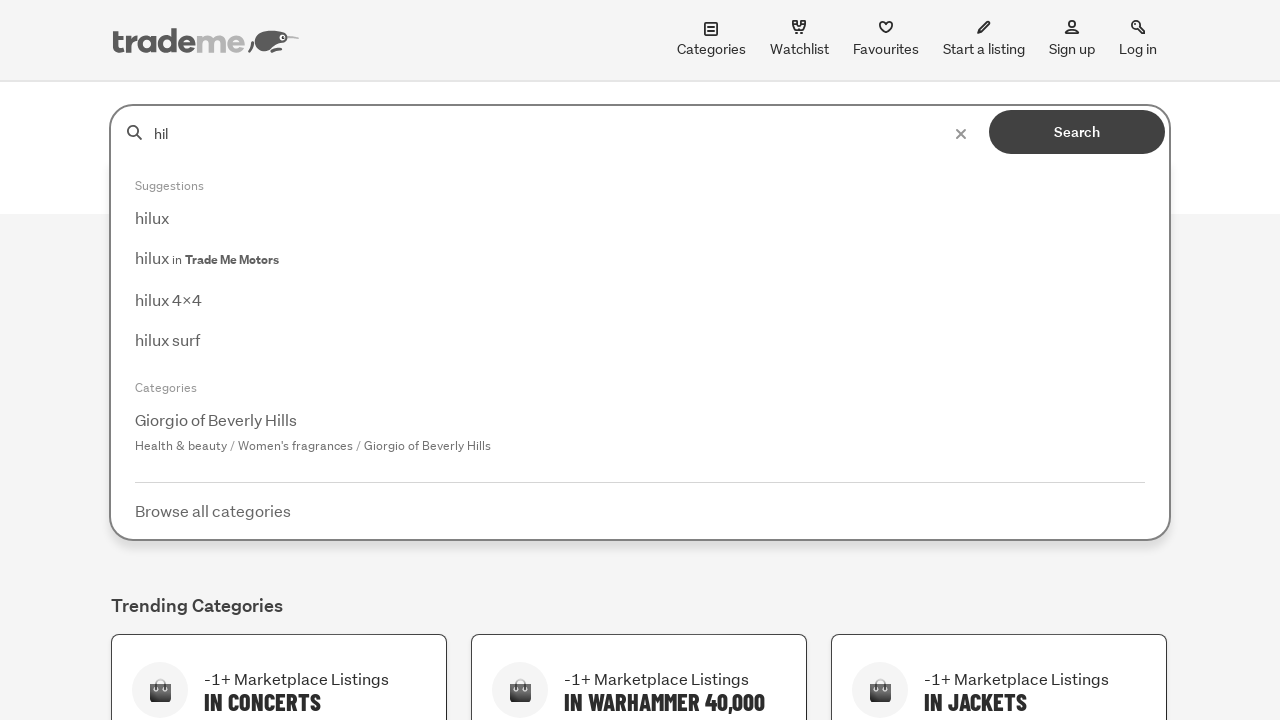

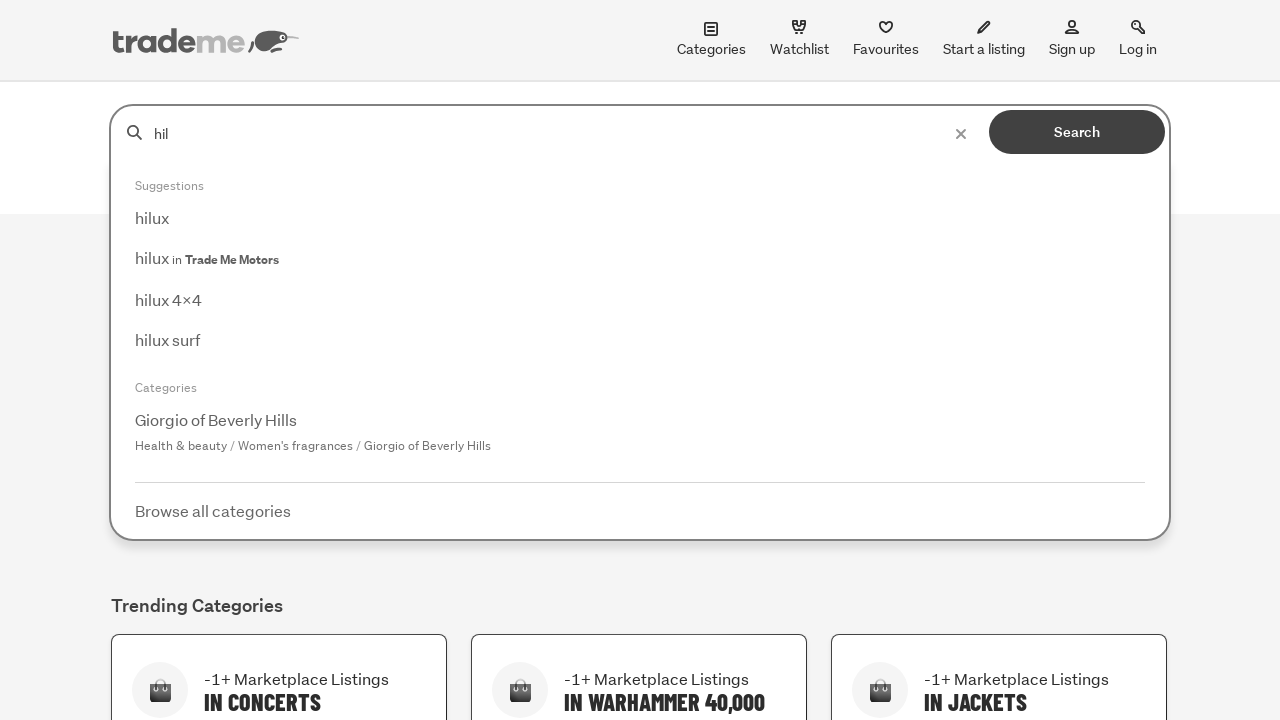